Navigates to YouTube homepage, maximizes the browser window, and verifies the page URL and title are accessible.

Starting URL: https://www.youtube.com/

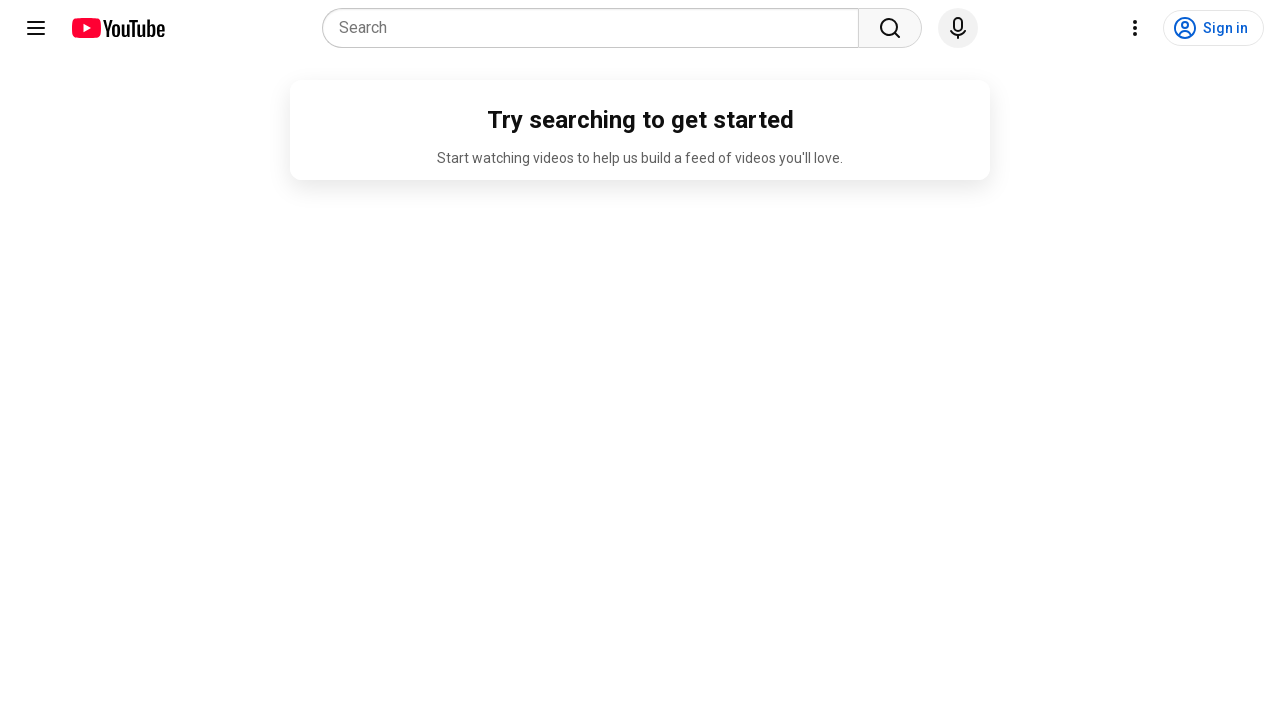

Set viewport size to 1920x1080 to maximize browser window
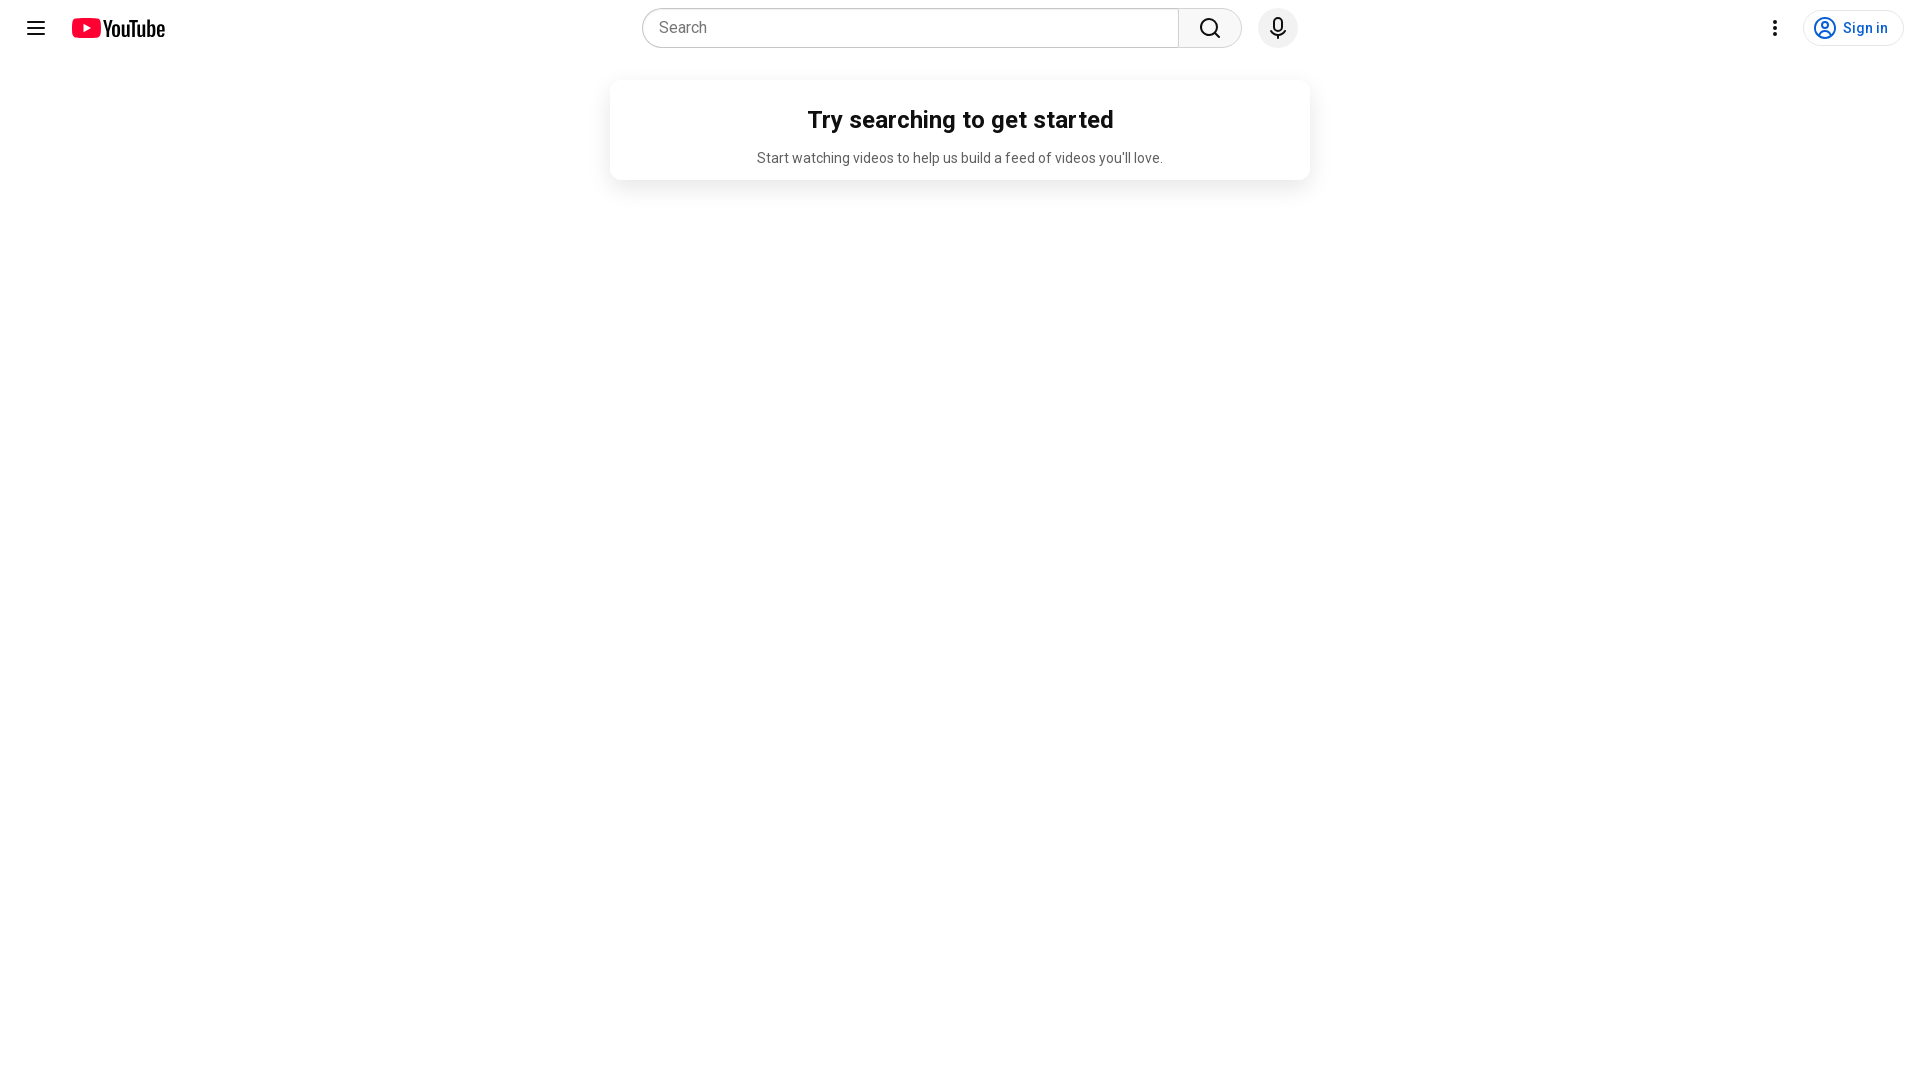

Retrieved current page URL: https://www.youtube.com/
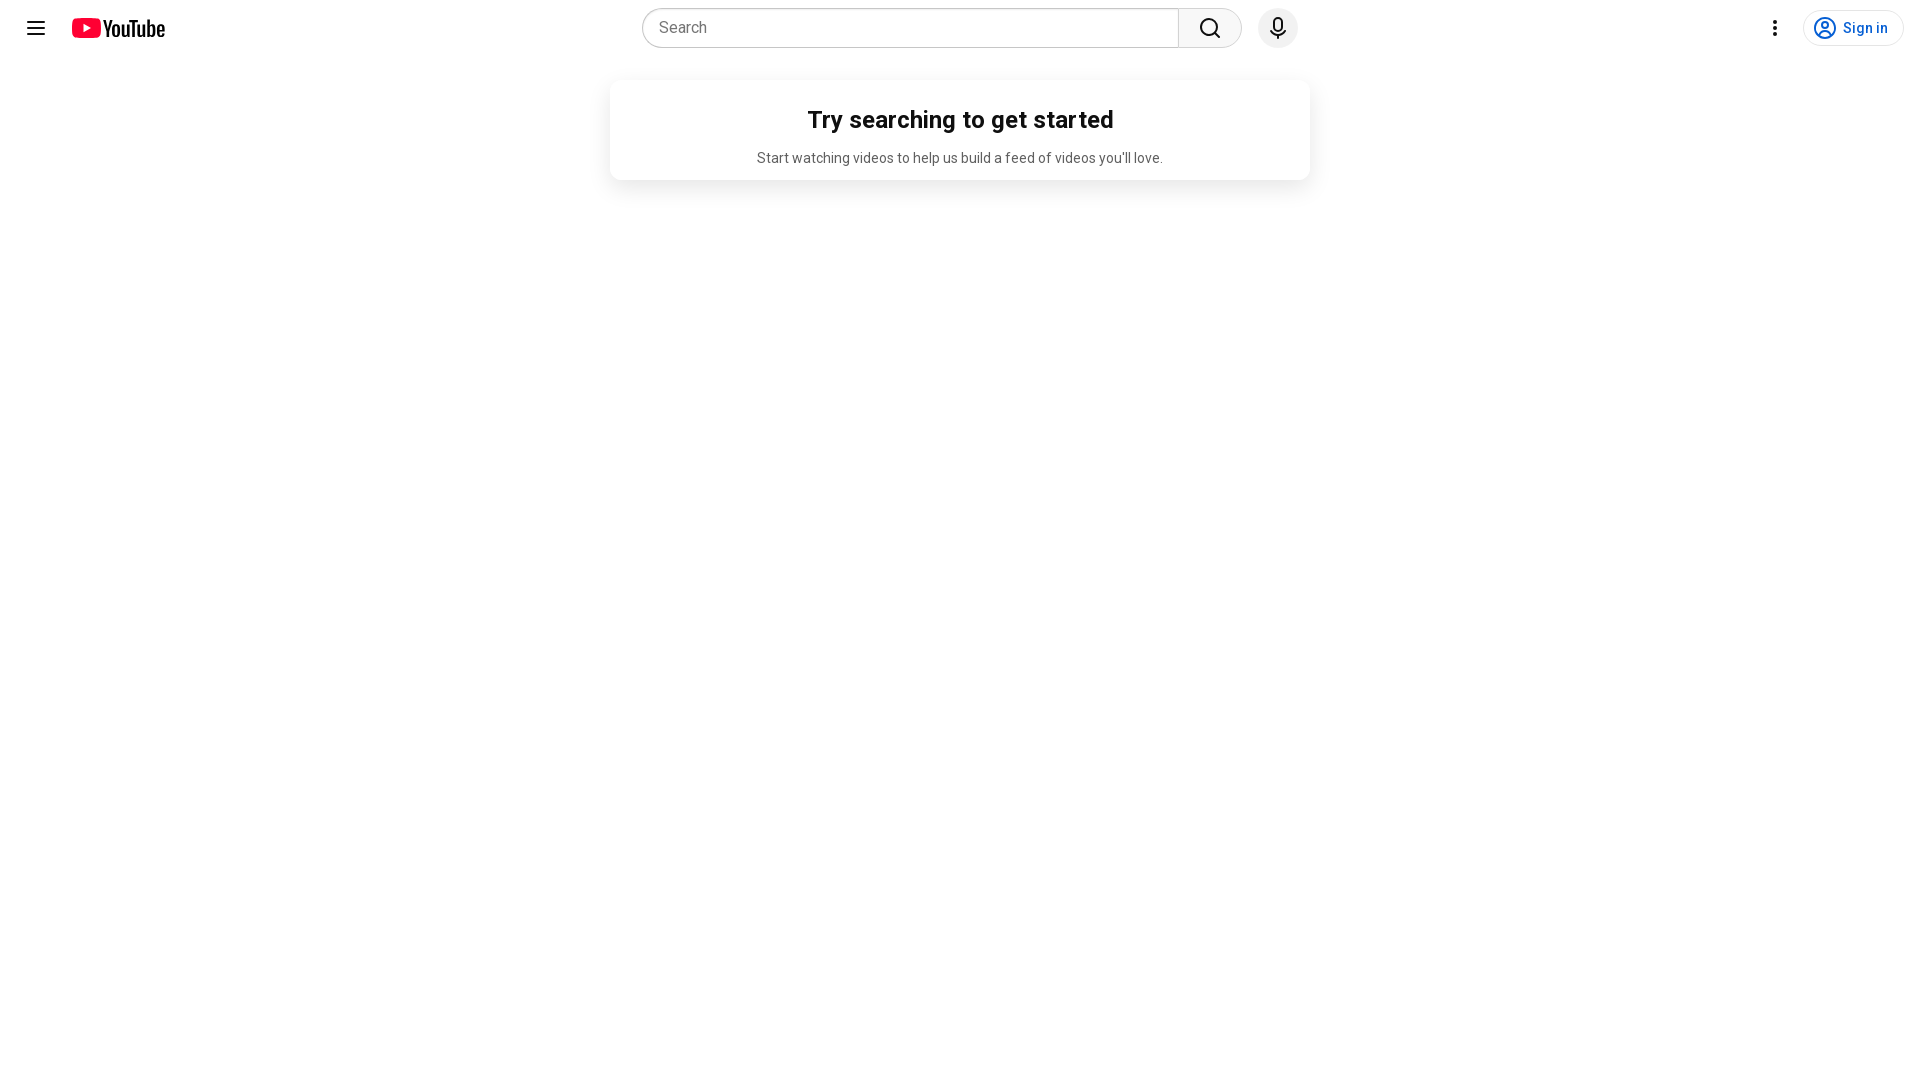

Retrieved current page title: YouTube
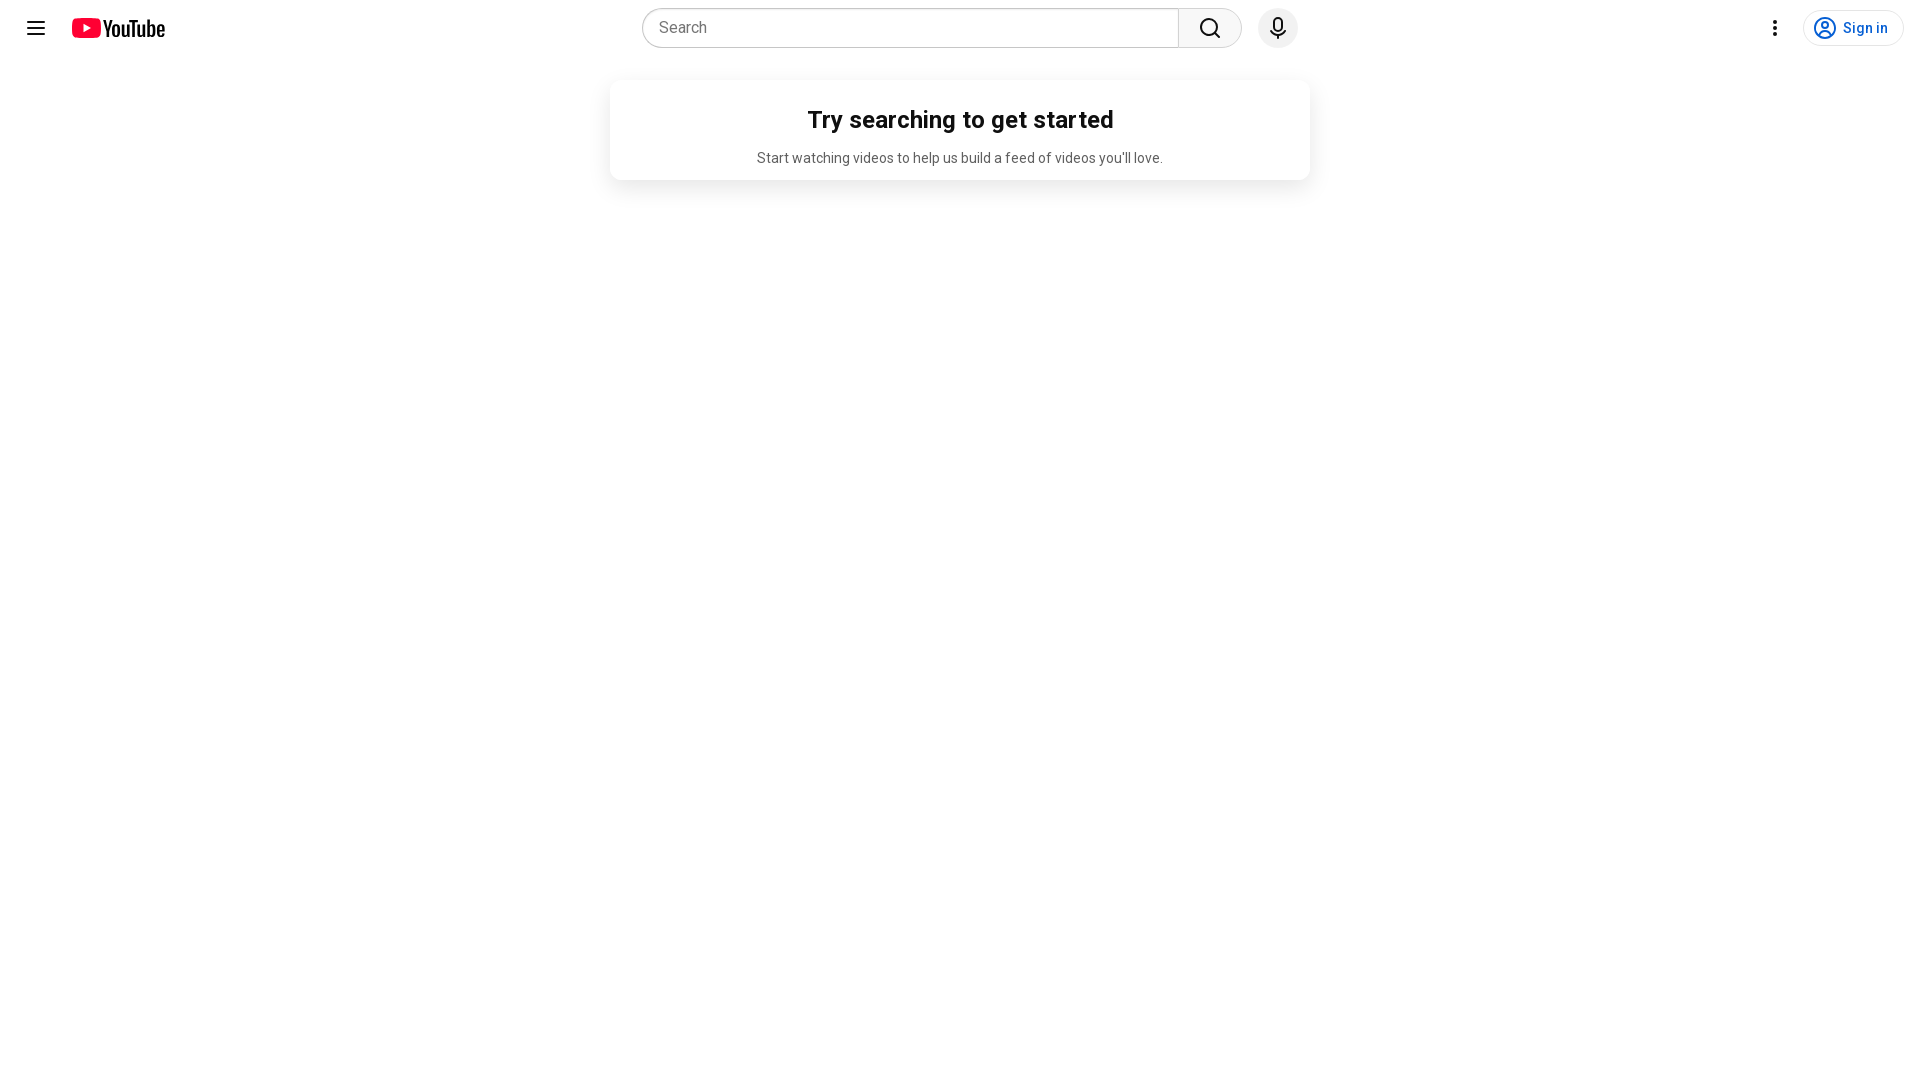

Waited for page to reach domcontentloaded state
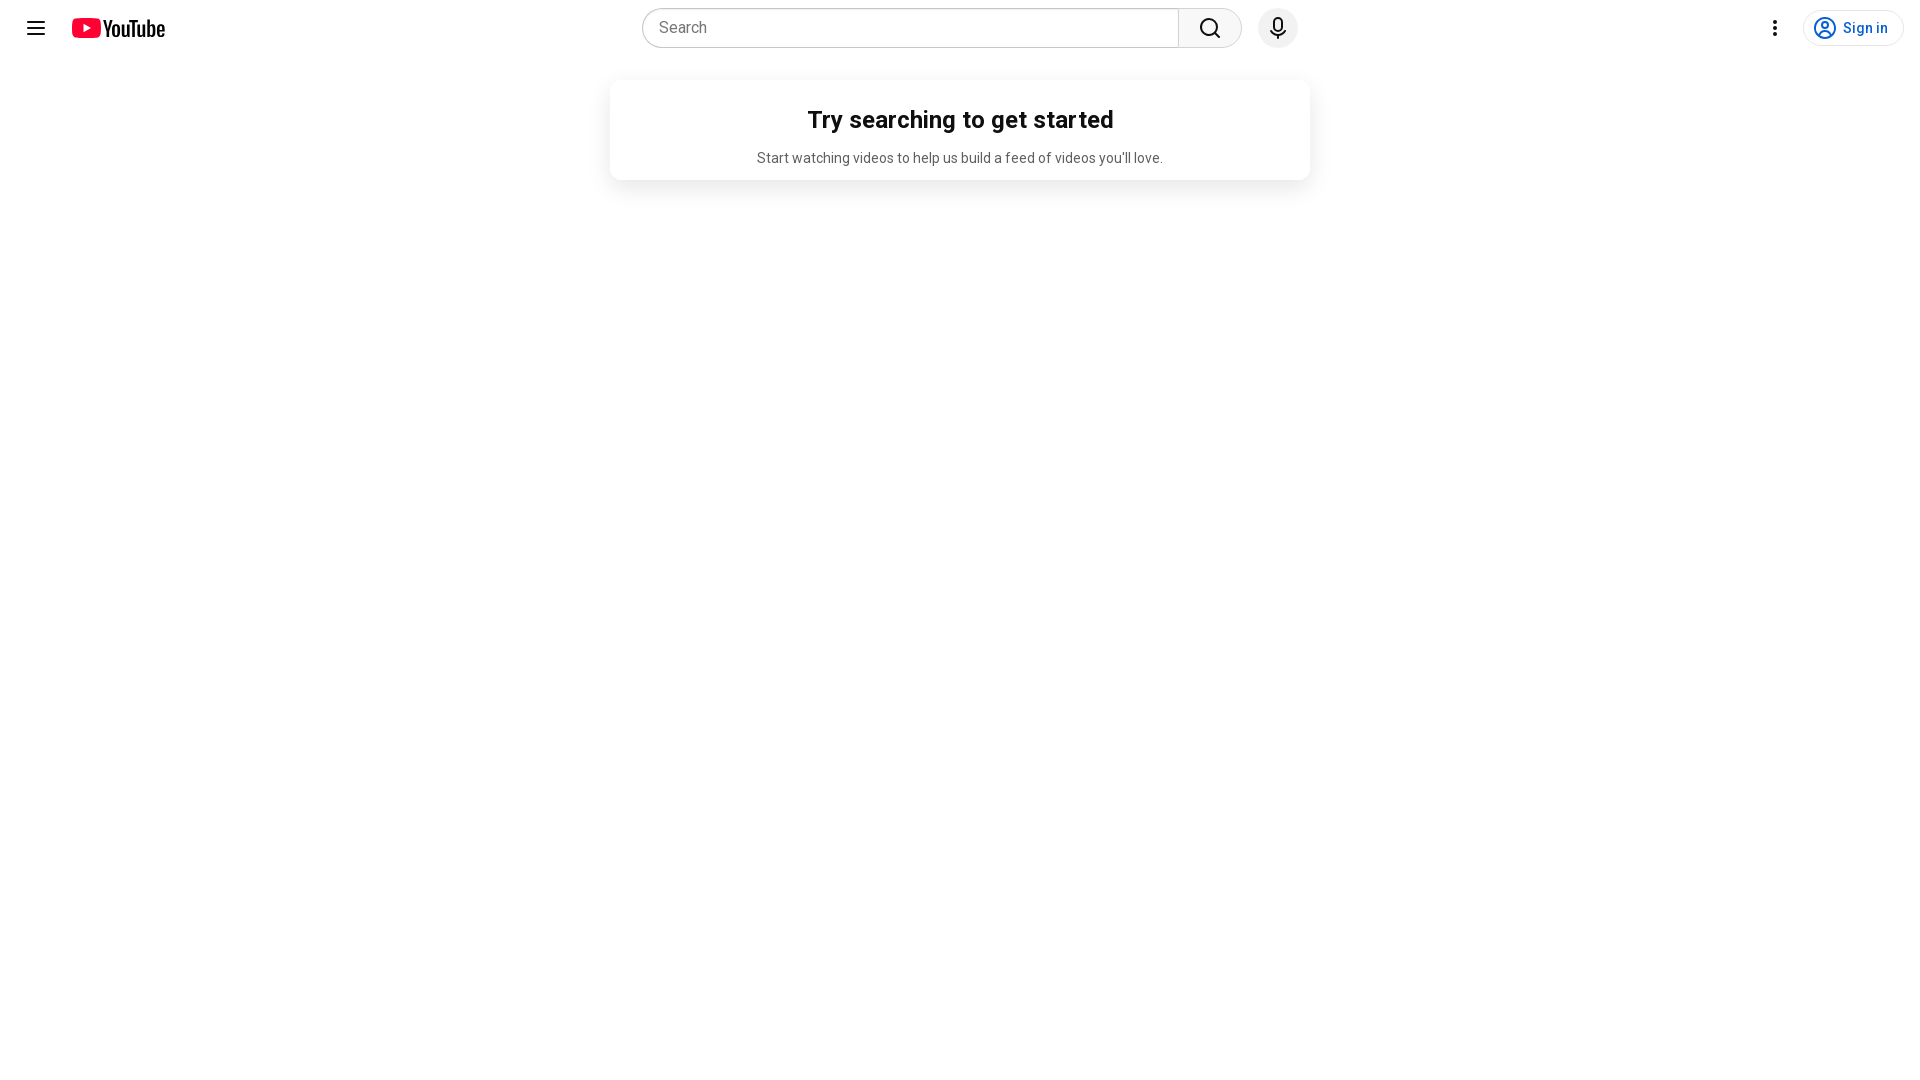

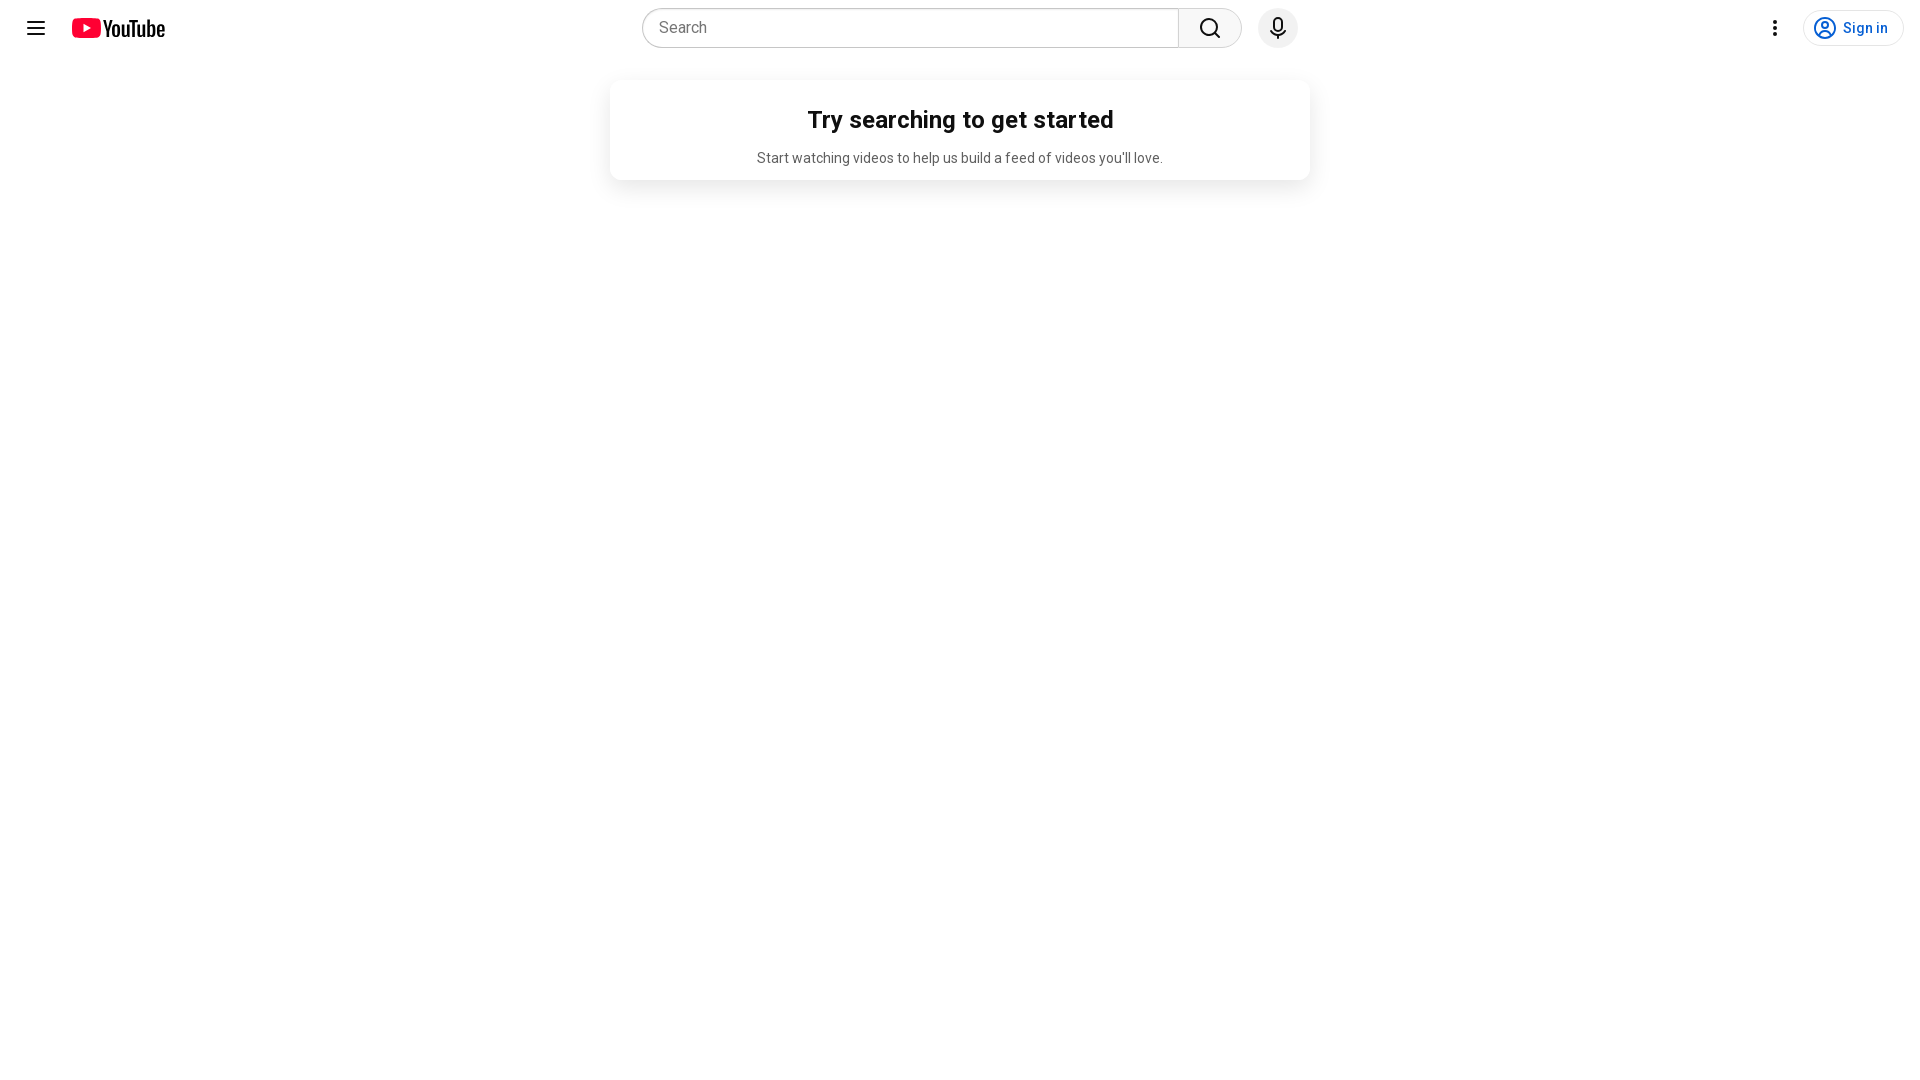